Tests the contact form on WPForms website by clicking "Complete a Form" link and filling out form fields including name, email, website URL, and selecting a dropdown option for inquiry type.

Starting URL: https://wpforms.com/contact/

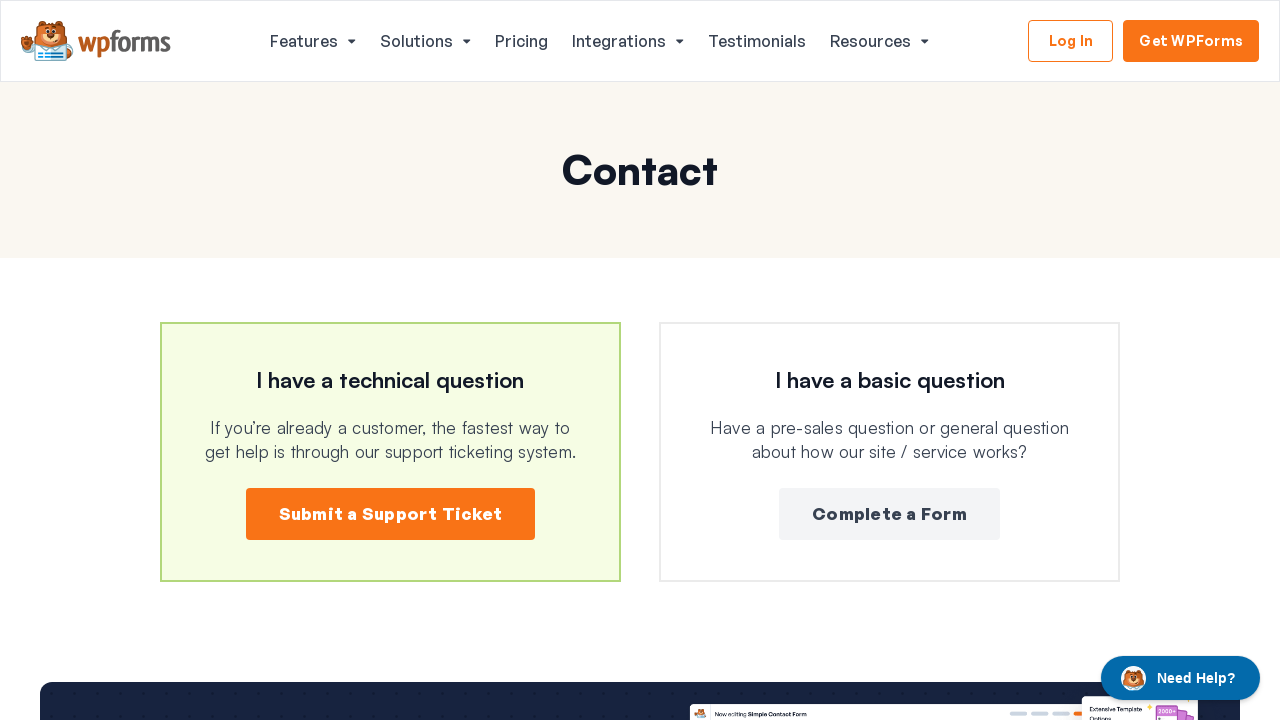

Clicked 'Complete a Form' link at (890, 514) on text=Complete a Form
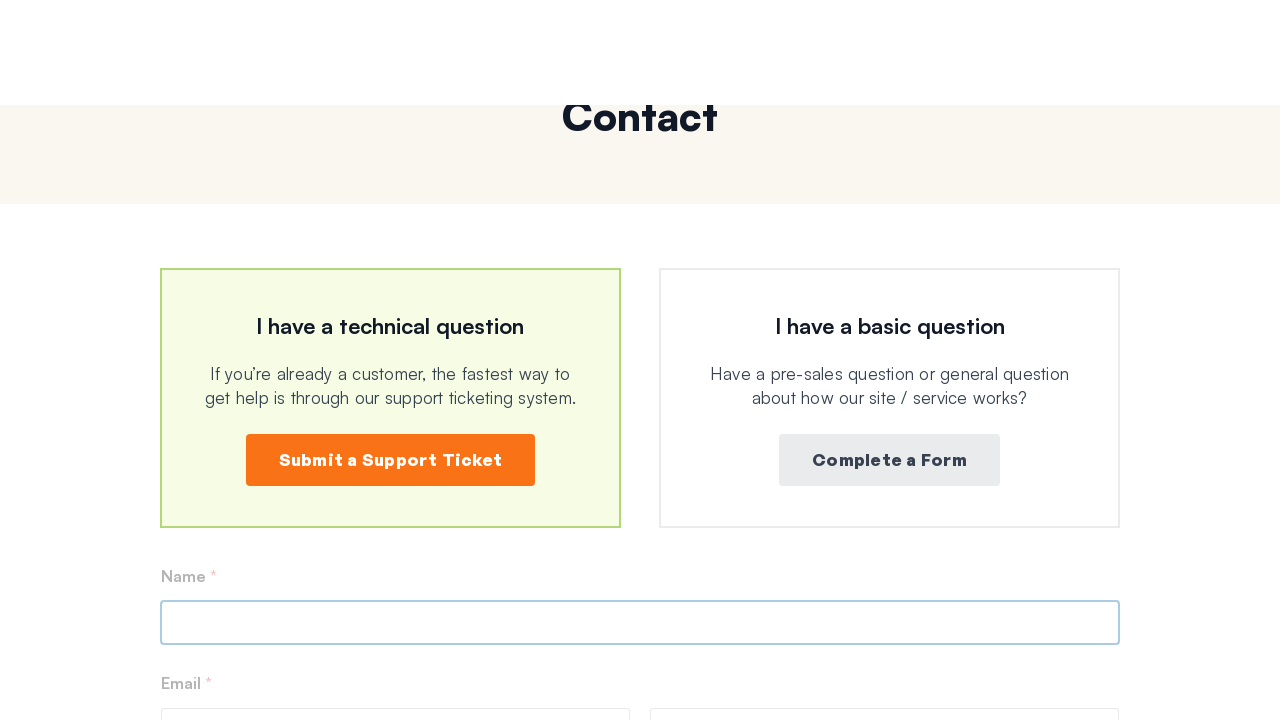

Contact form loaded and name field is visible
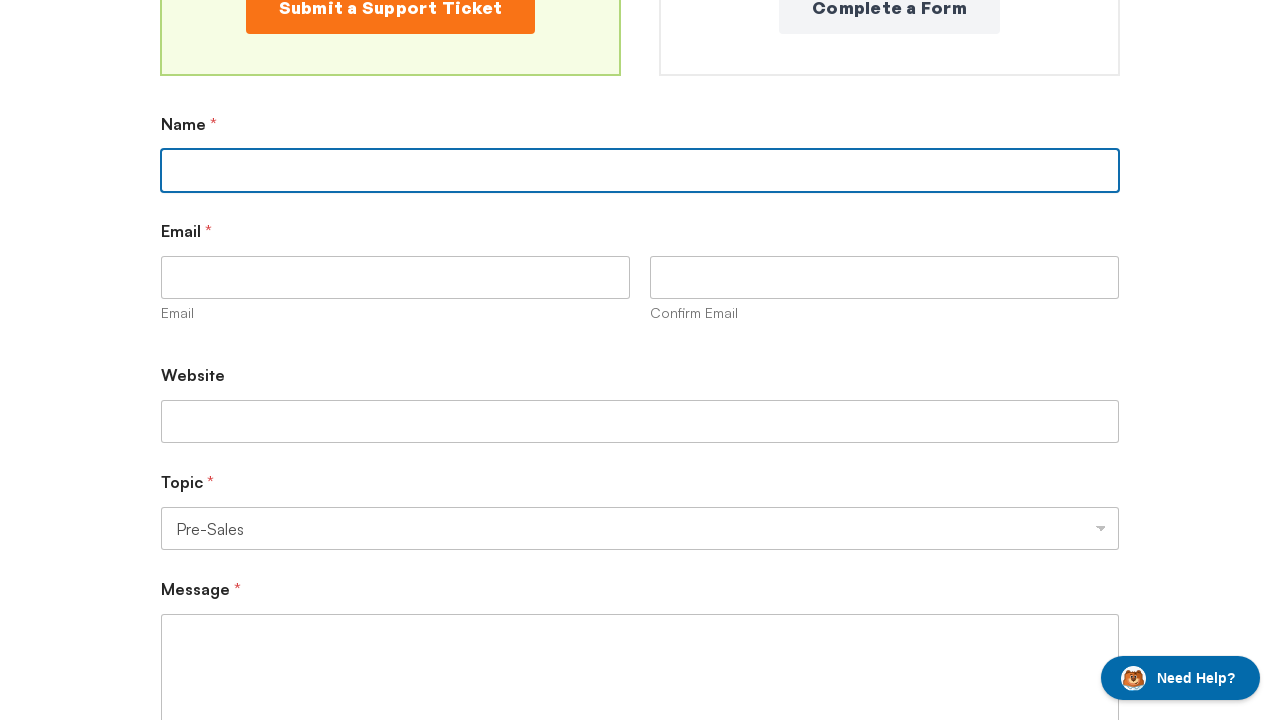

Filled name field with 'John Smith' on #wpforms-330-field_2
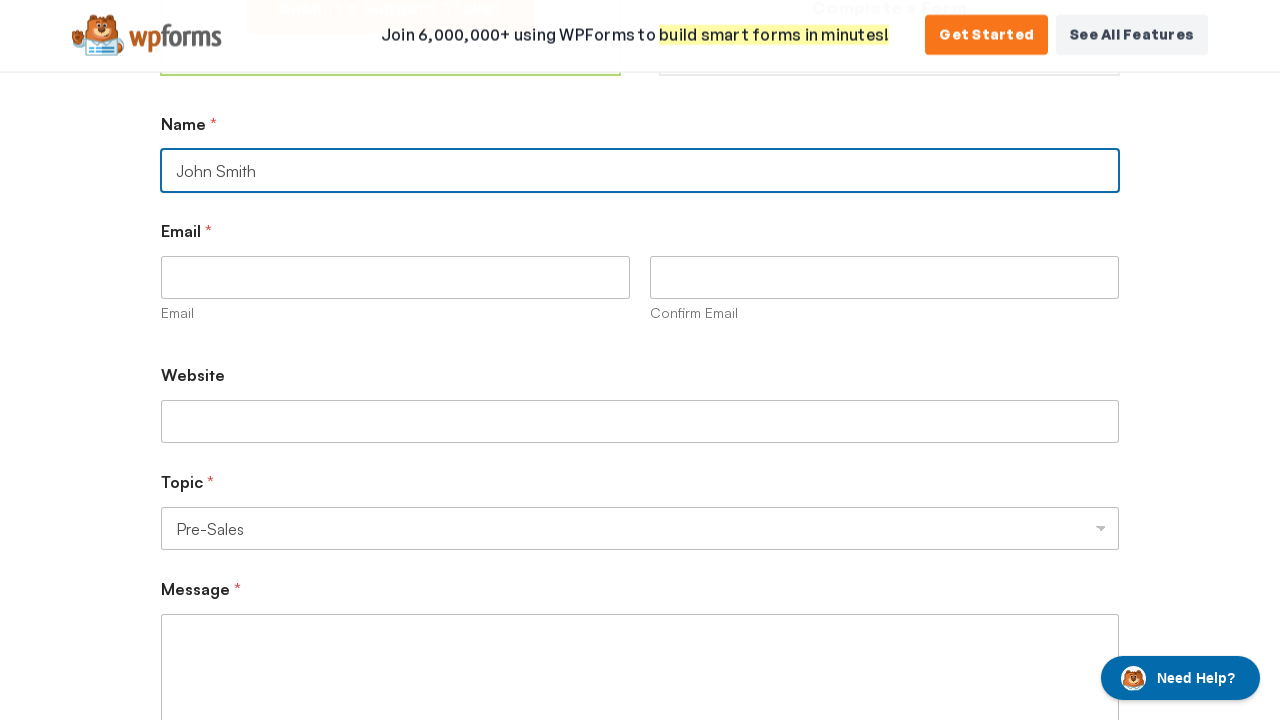

Filled email field with 'johnsmith2024@example.com' on #wpforms-330-field_3
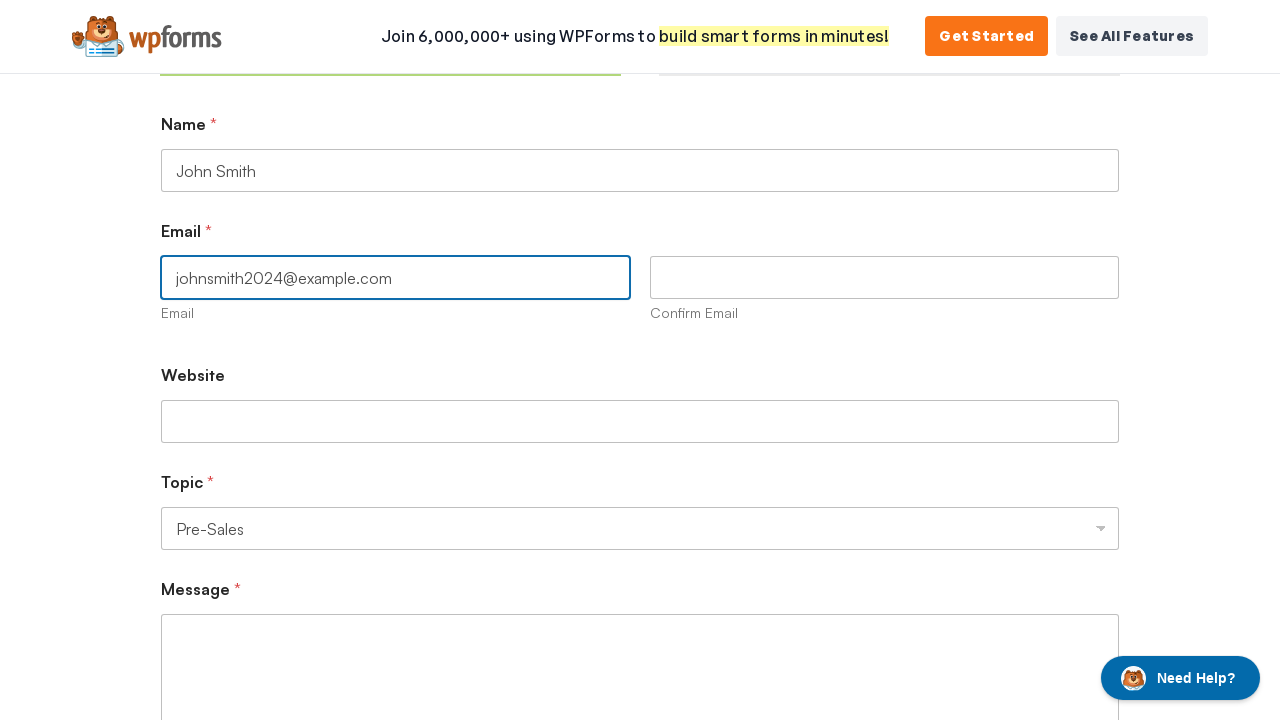

Filled website URL field with 'http://www.example-website.com' on #wpforms-330-field_4
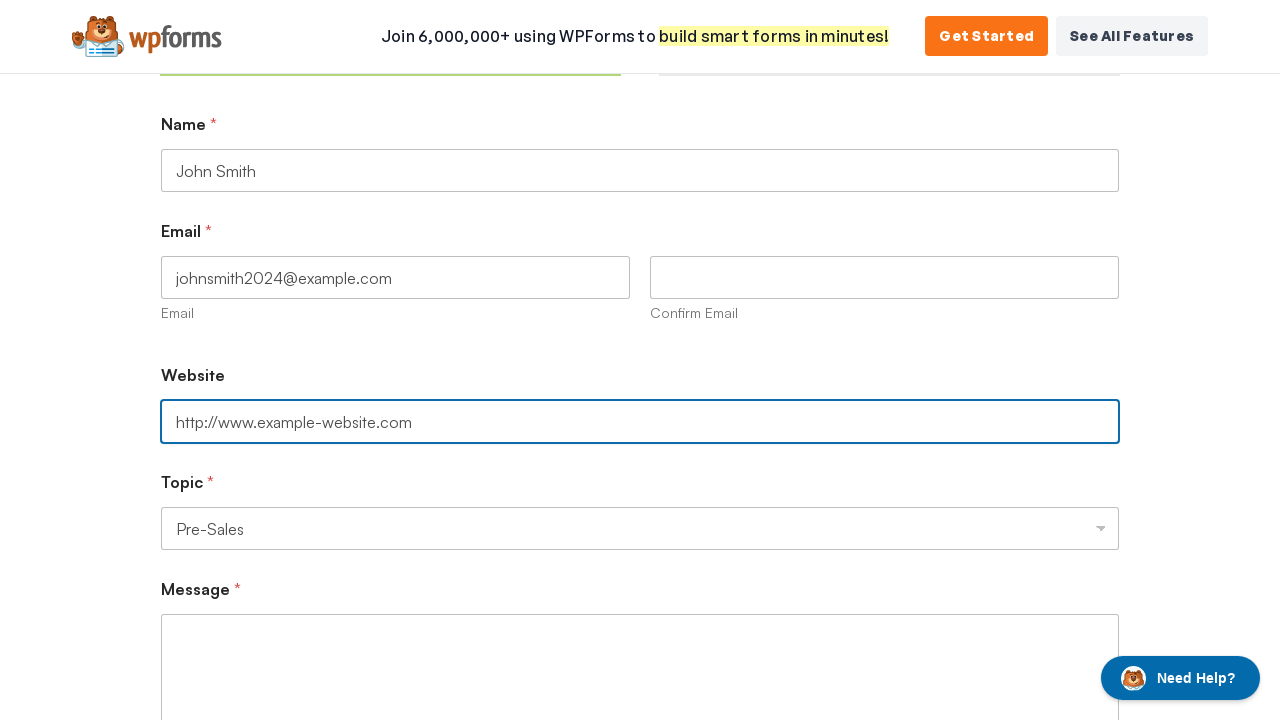

Selected 'Bug Report' from inquiry type dropdown on #wpforms-330-field_5
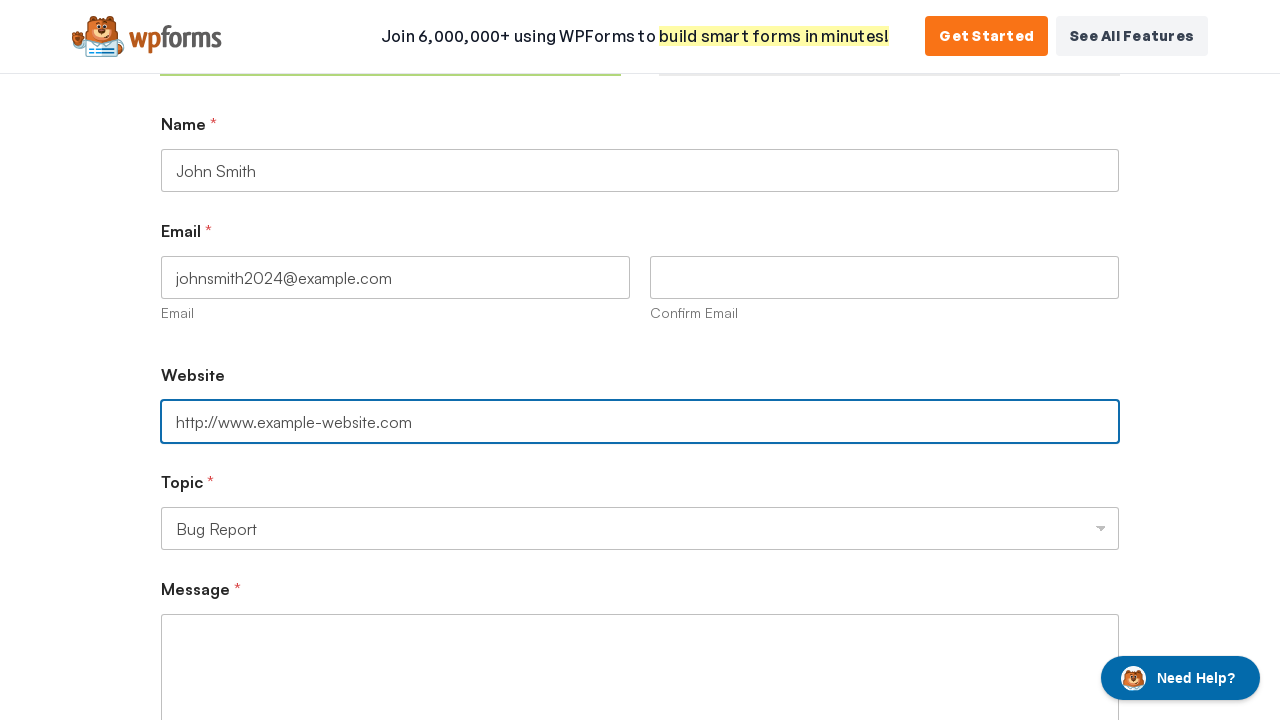

Clicked on message/comment field at (640, 660) on #wpforms-330-field_6
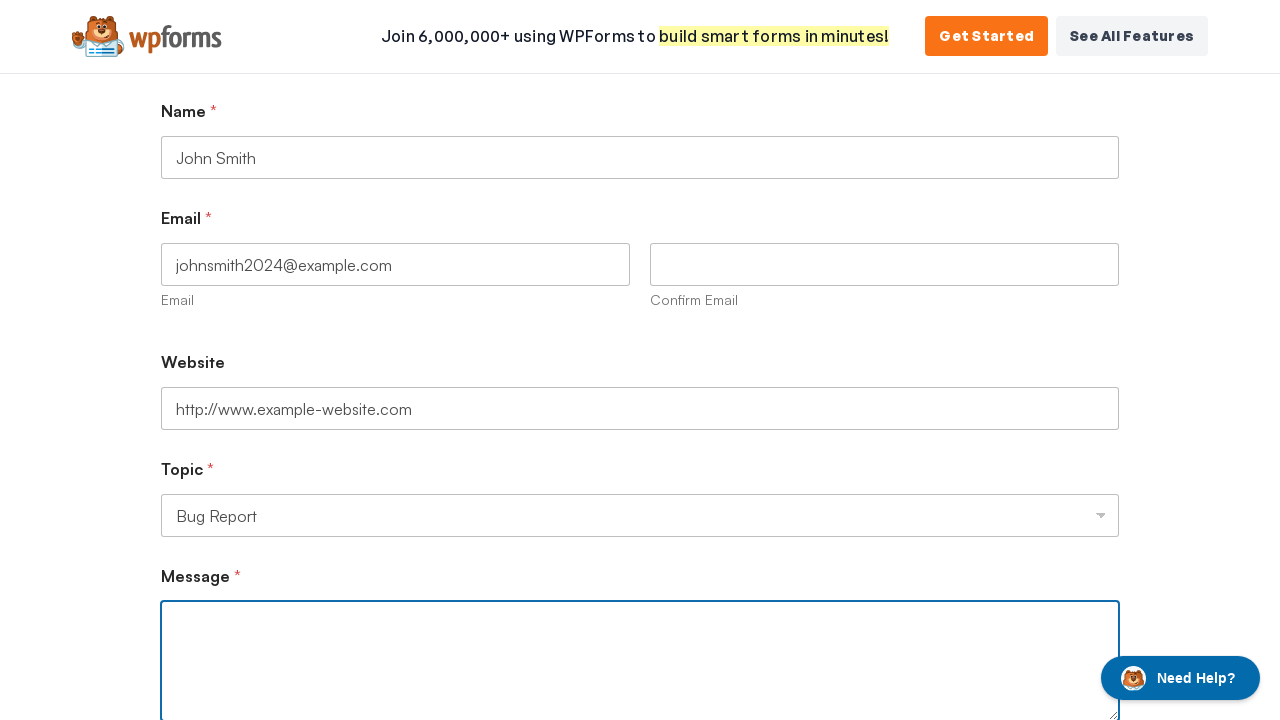

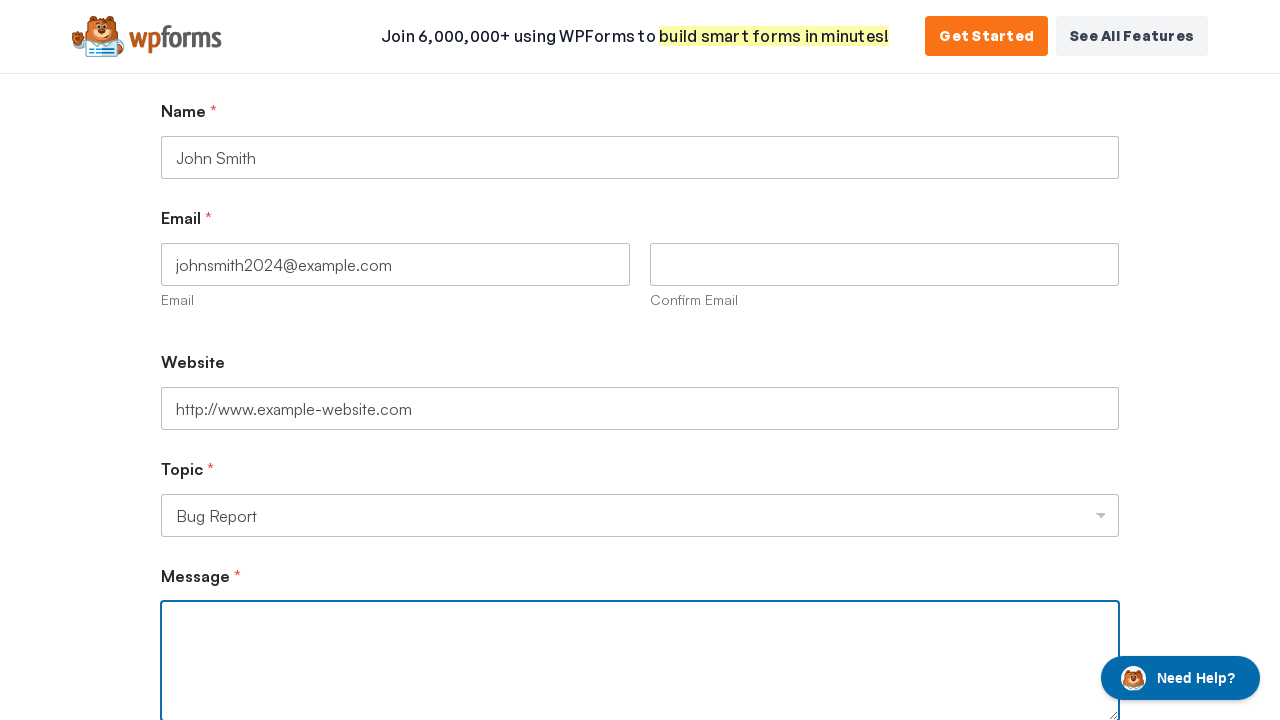